Tests adding a single item to the TodoMVC React todo list and verifies it appears correctly

Starting URL: https://todomvc.com/examples/react/dist/

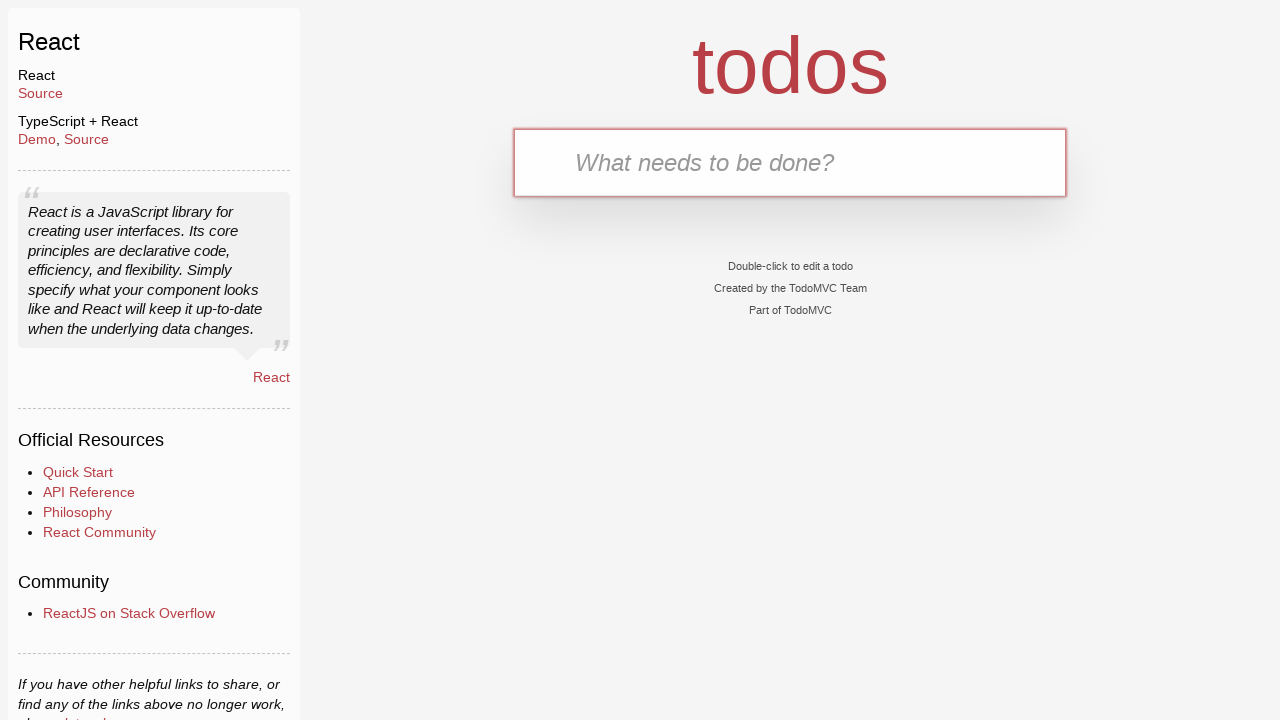

Filled new todo input field with 'Buy Sweets' on .new-todo
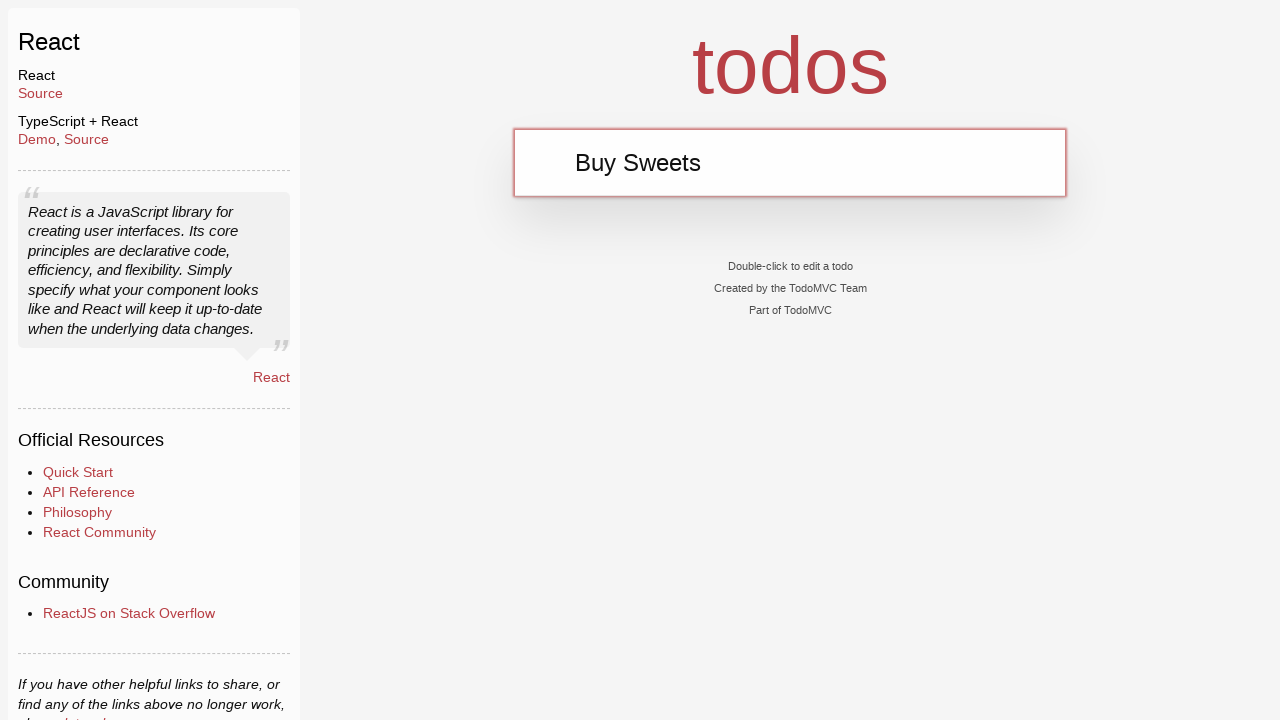

Pressed Enter to submit the todo item on .new-todo
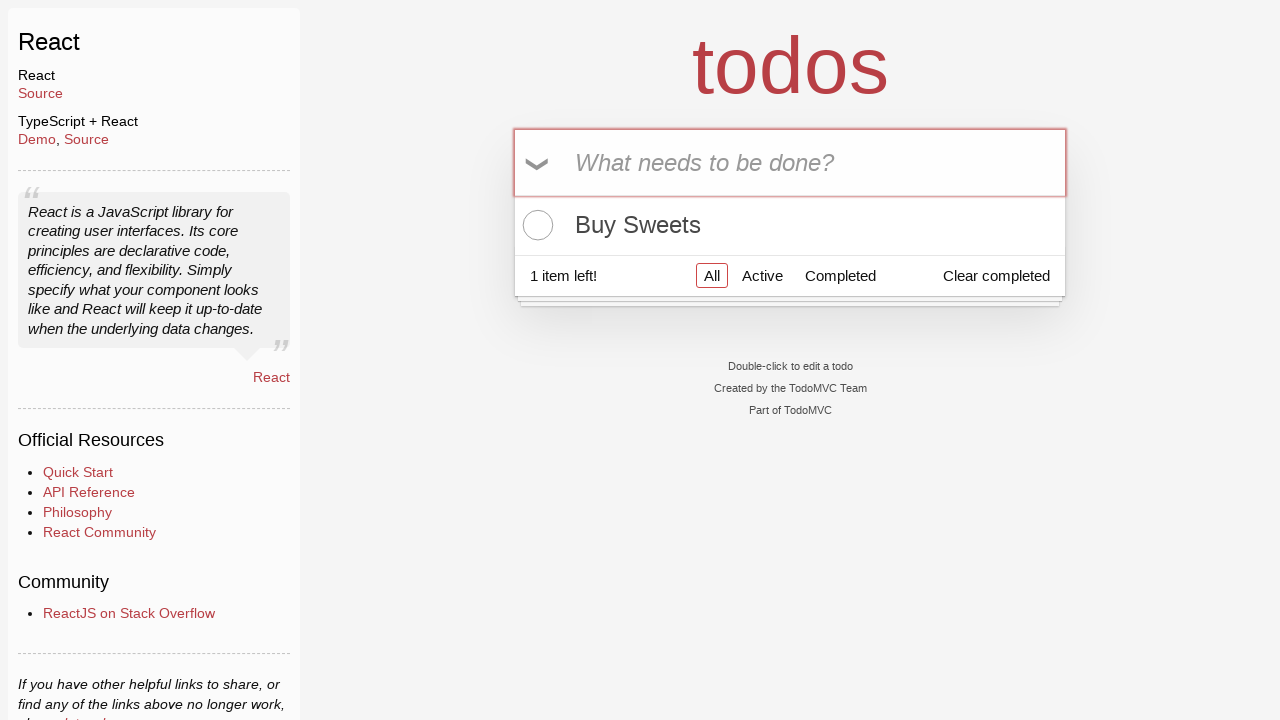

Todo item appeared in the list
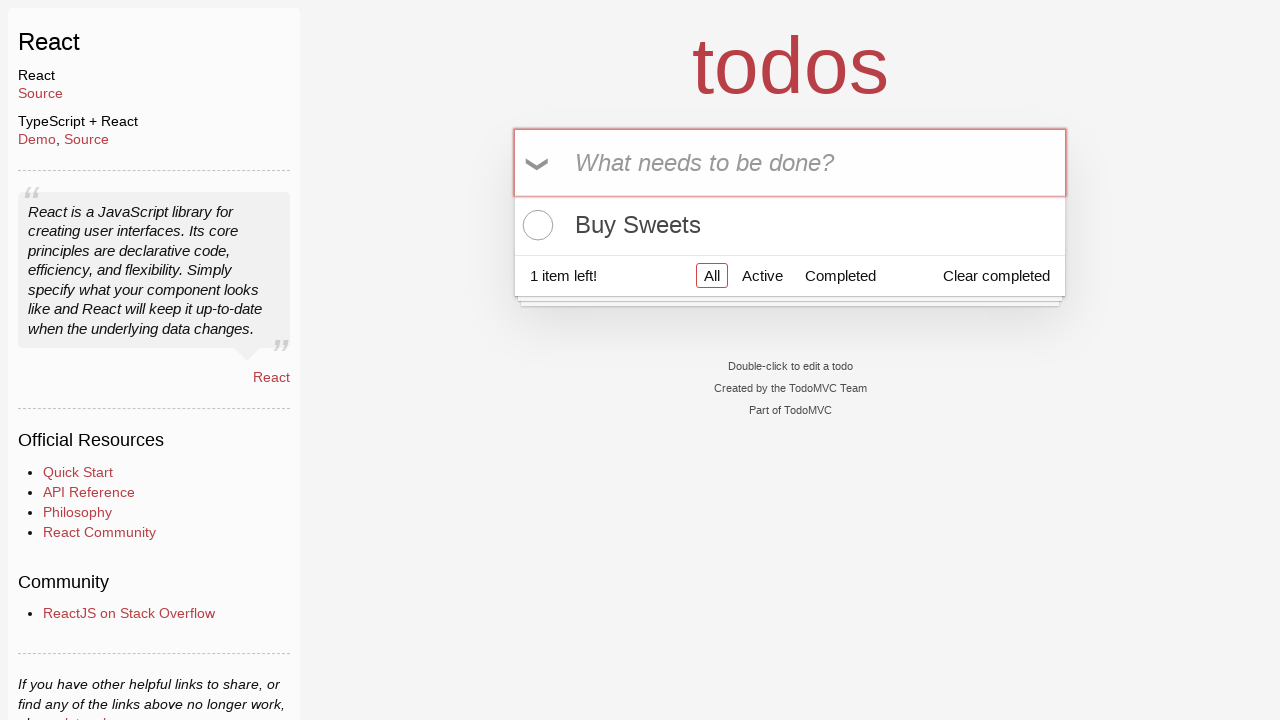

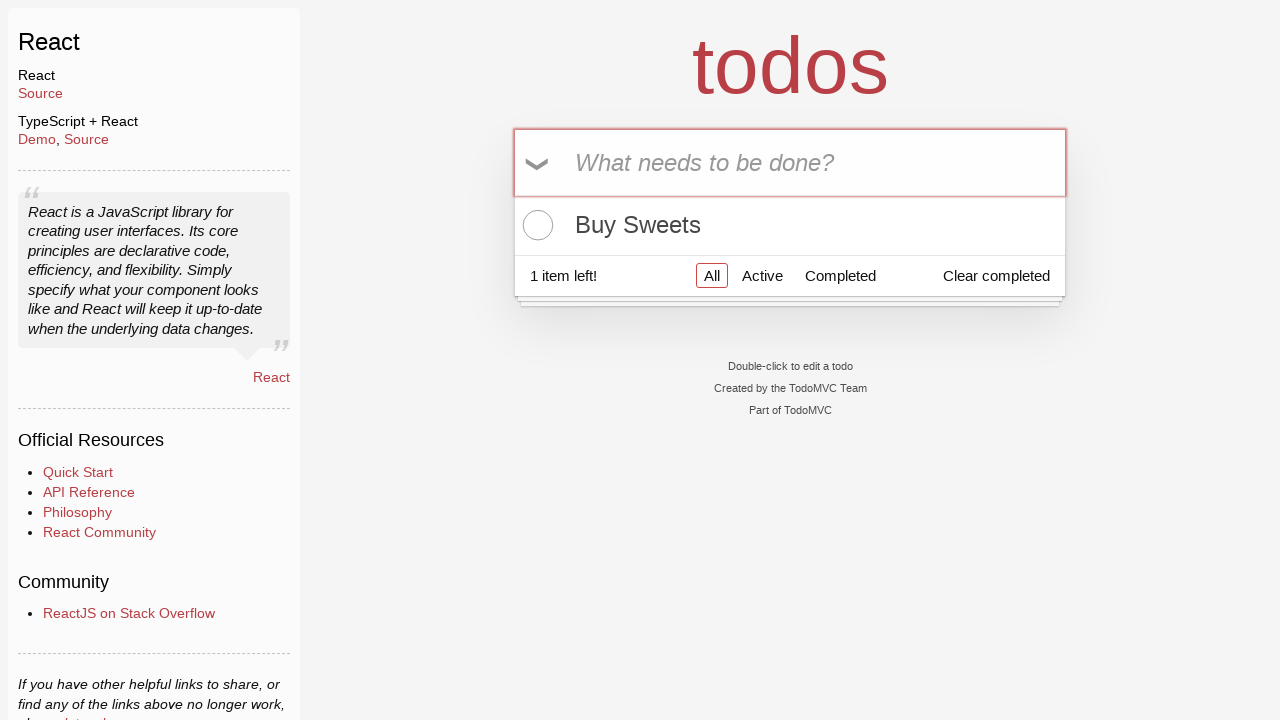